Tests the color selection functionality on a Target product page by clicking through different color options and verifying each color can be selected

Starting URL: https://www.target.com/p/wranglers-men-39-s-relaxed-fit-straight-jeans/-/A-91269718?preselect=90919011#lnk=sametab

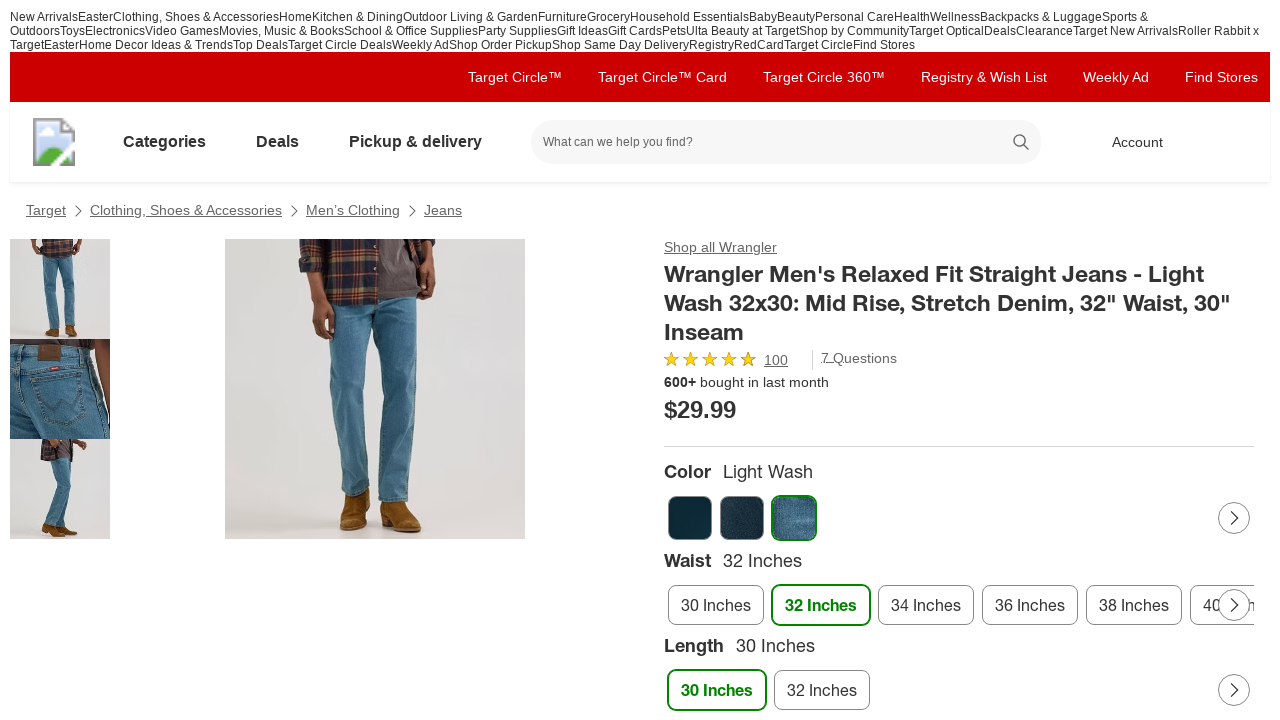

Waited for color carousel images to load on Target product page
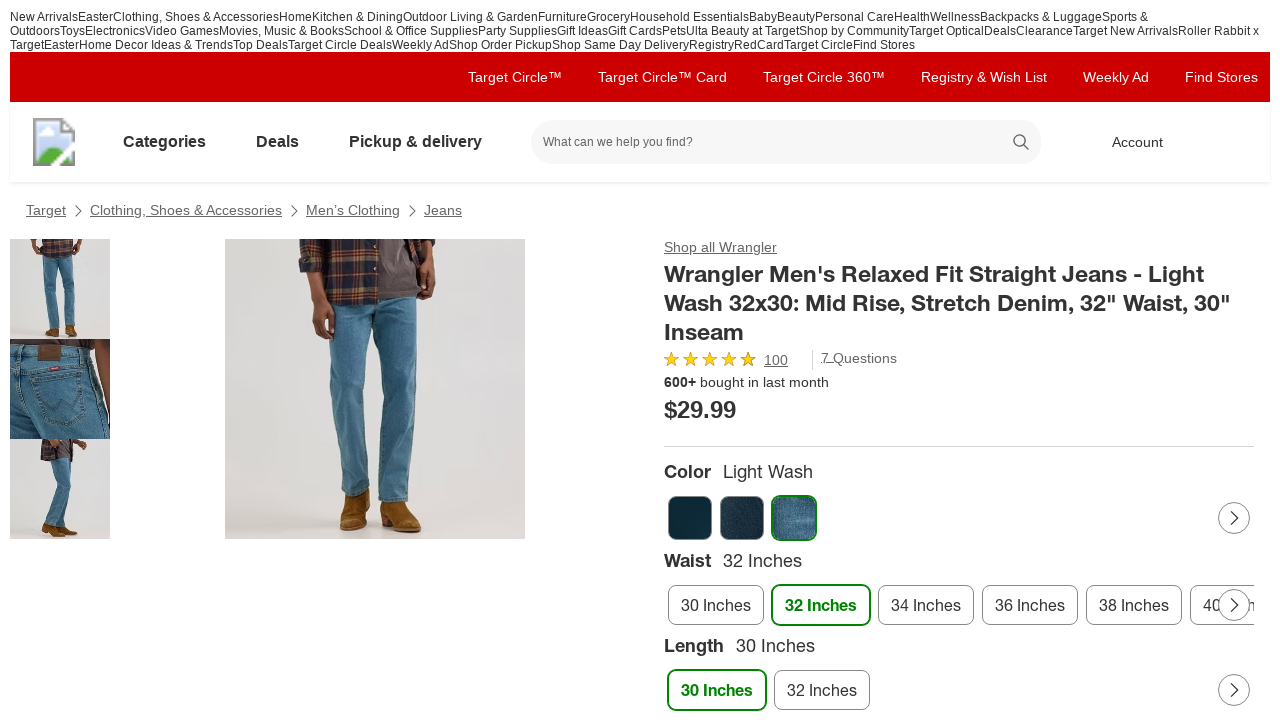

Retrieved all color option elements from carousel
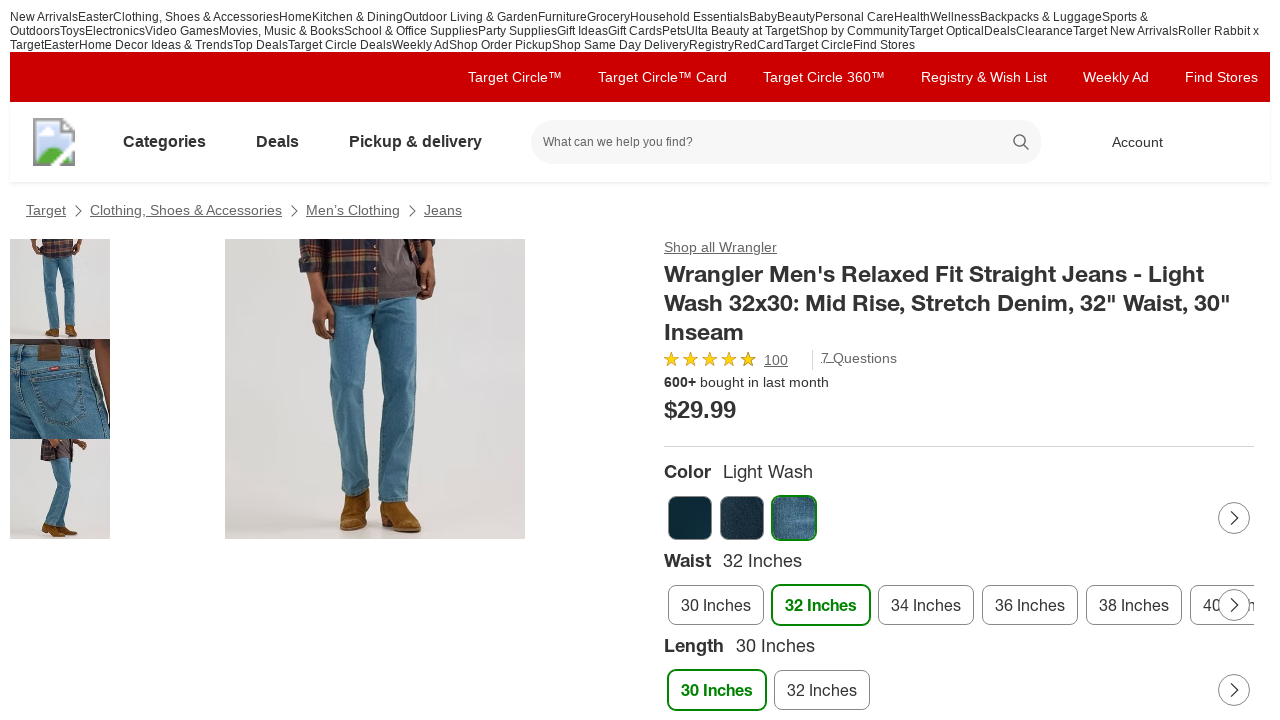

Clicked on a color option at (690, 518) on li[class*='CarouselItem'] img >> nth=0
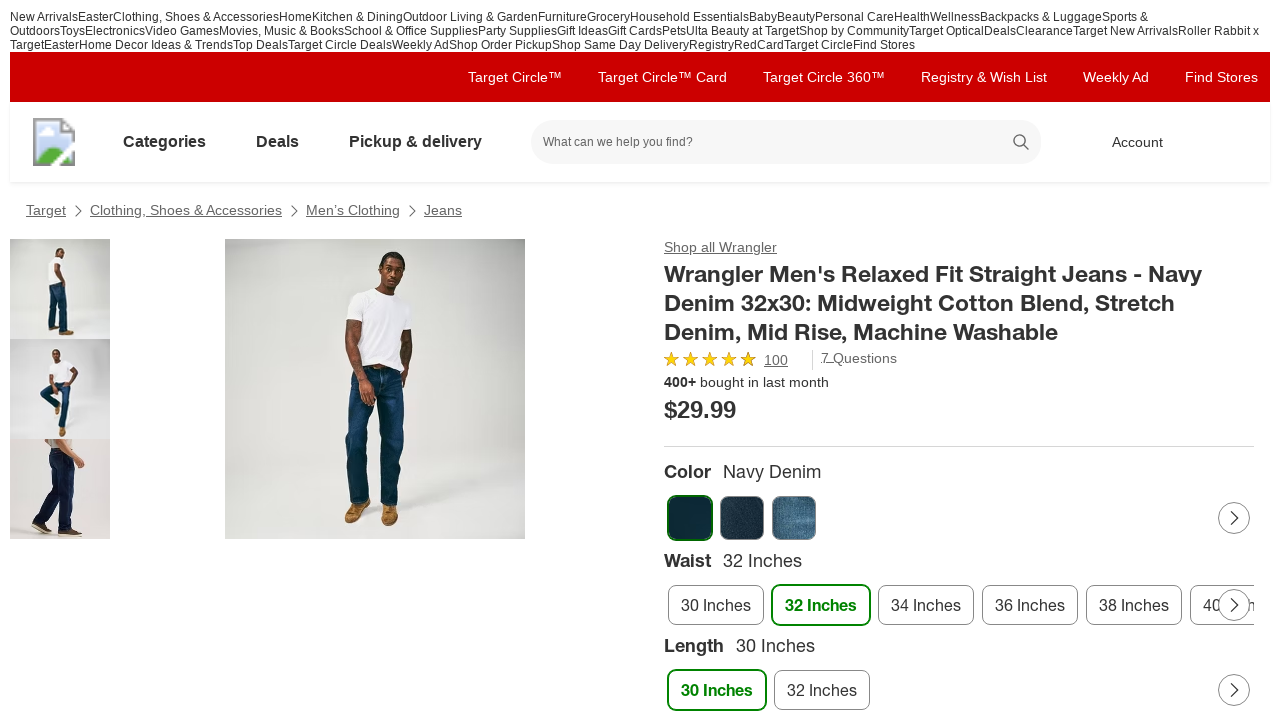

Waited 500ms for color selection to update
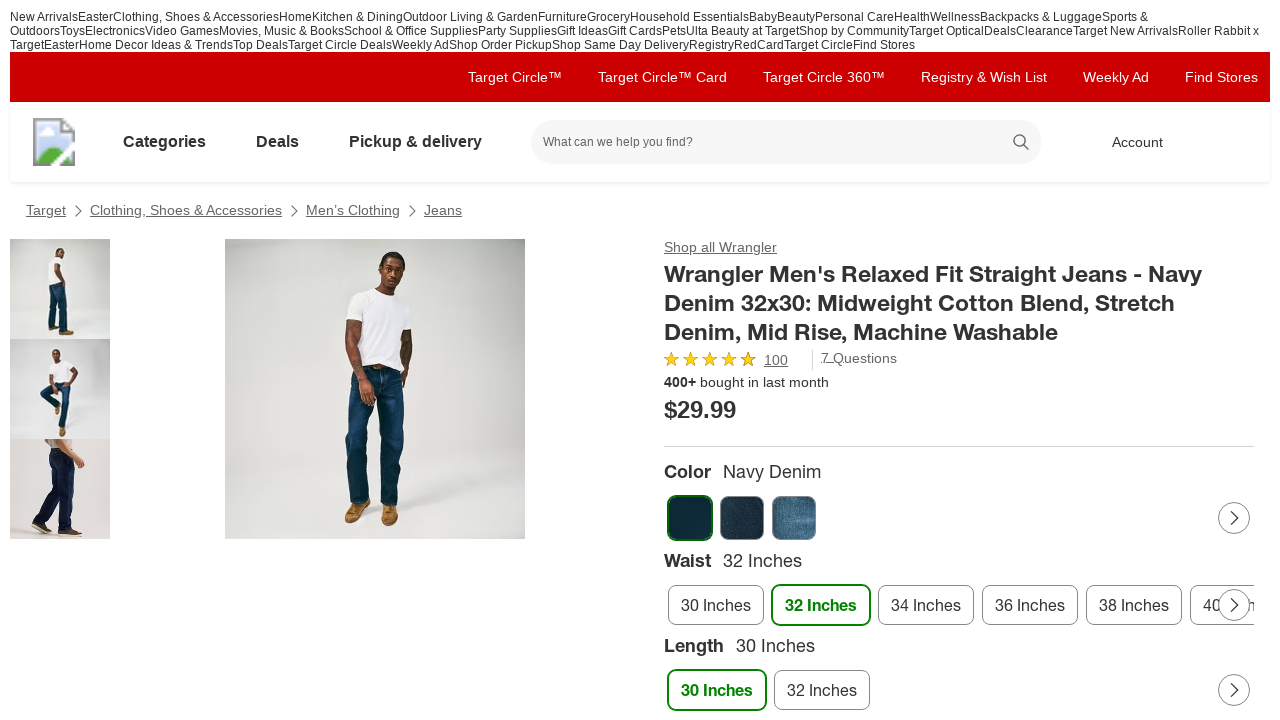

Verified selected color variation component is visible
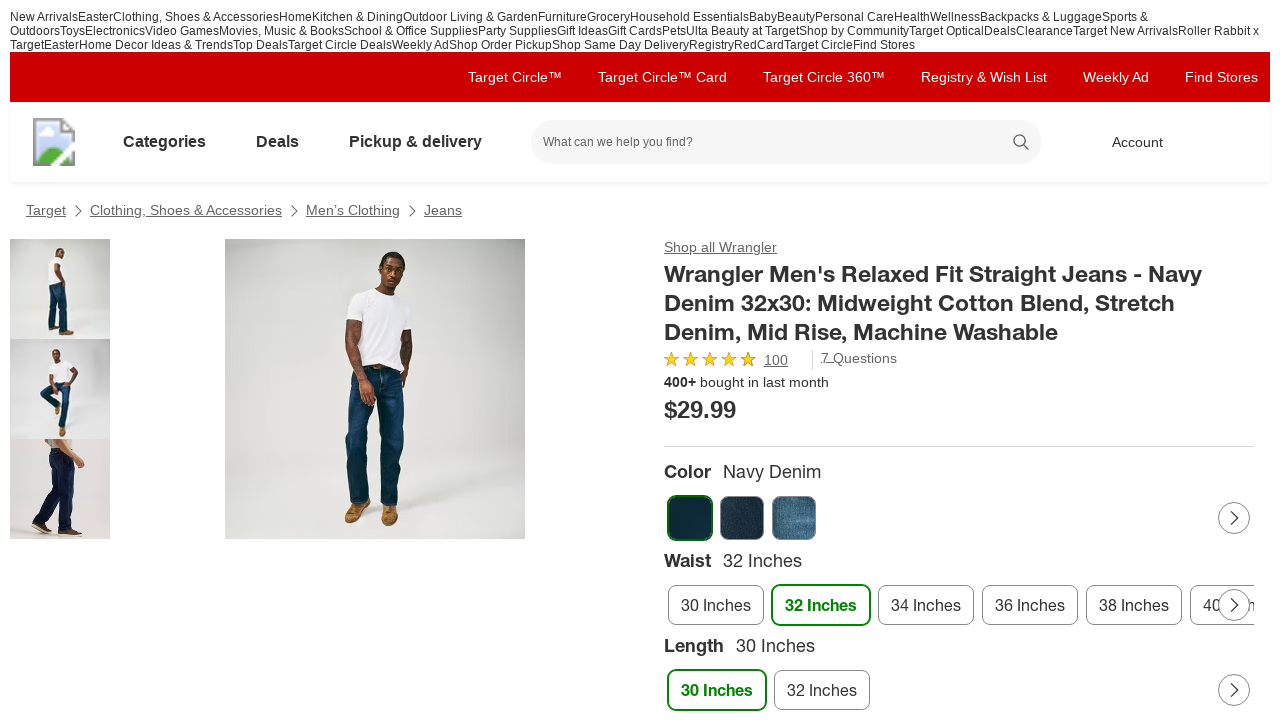

Clicked on a color option at (742, 518) on li[class*='CarouselItem'] img >> nth=1
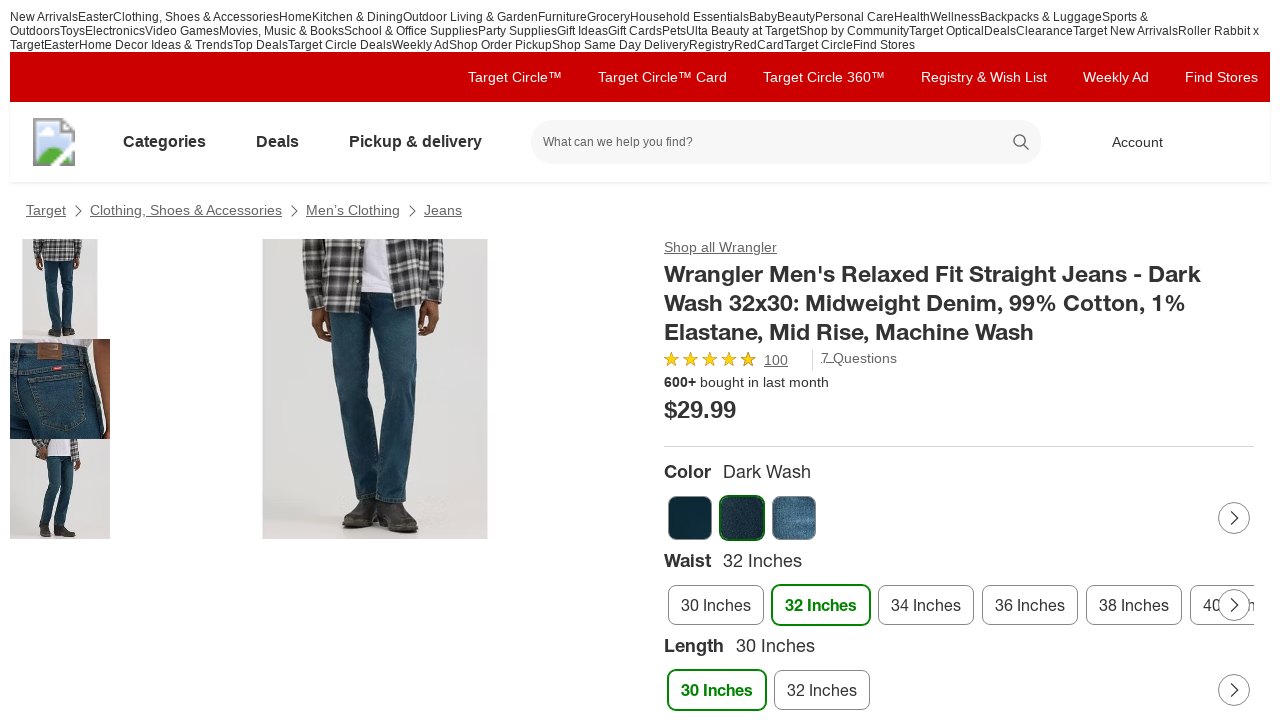

Waited 500ms for color selection to update
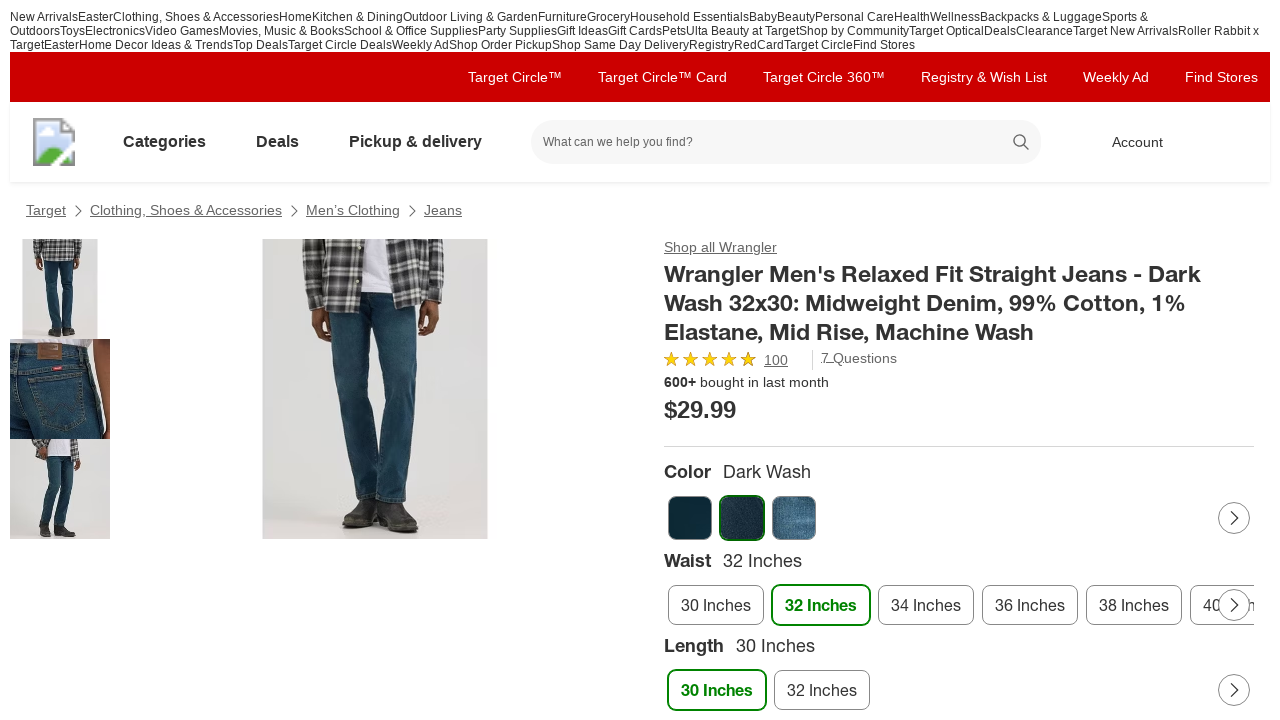

Verified selected color variation component is visible
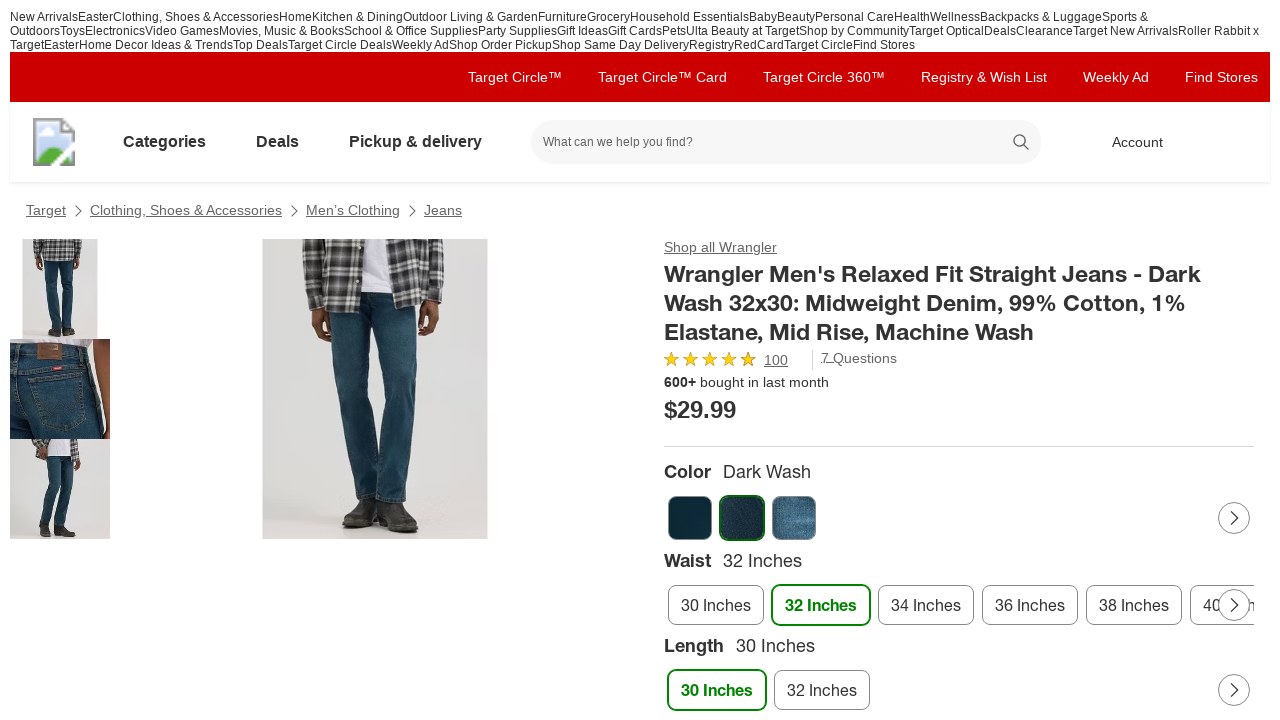

Clicked on a color option at (794, 518) on li[class*='CarouselItem'] img >> nth=2
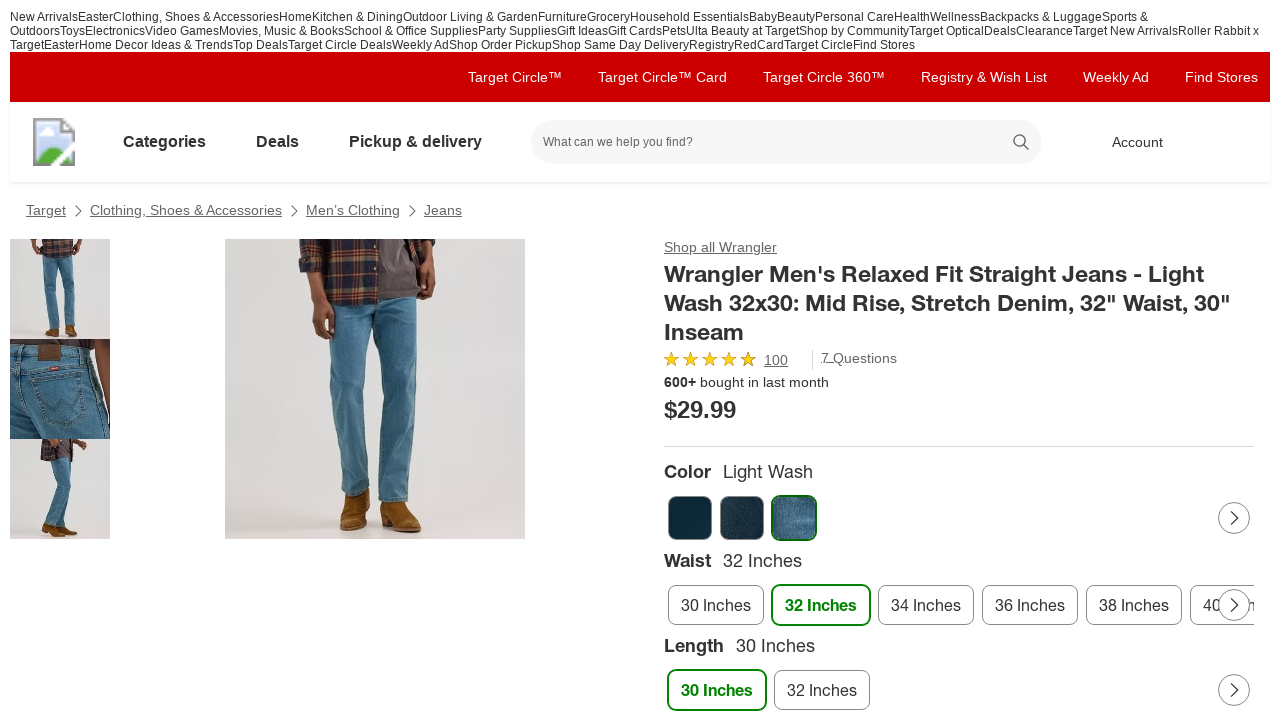

Waited 500ms for color selection to update
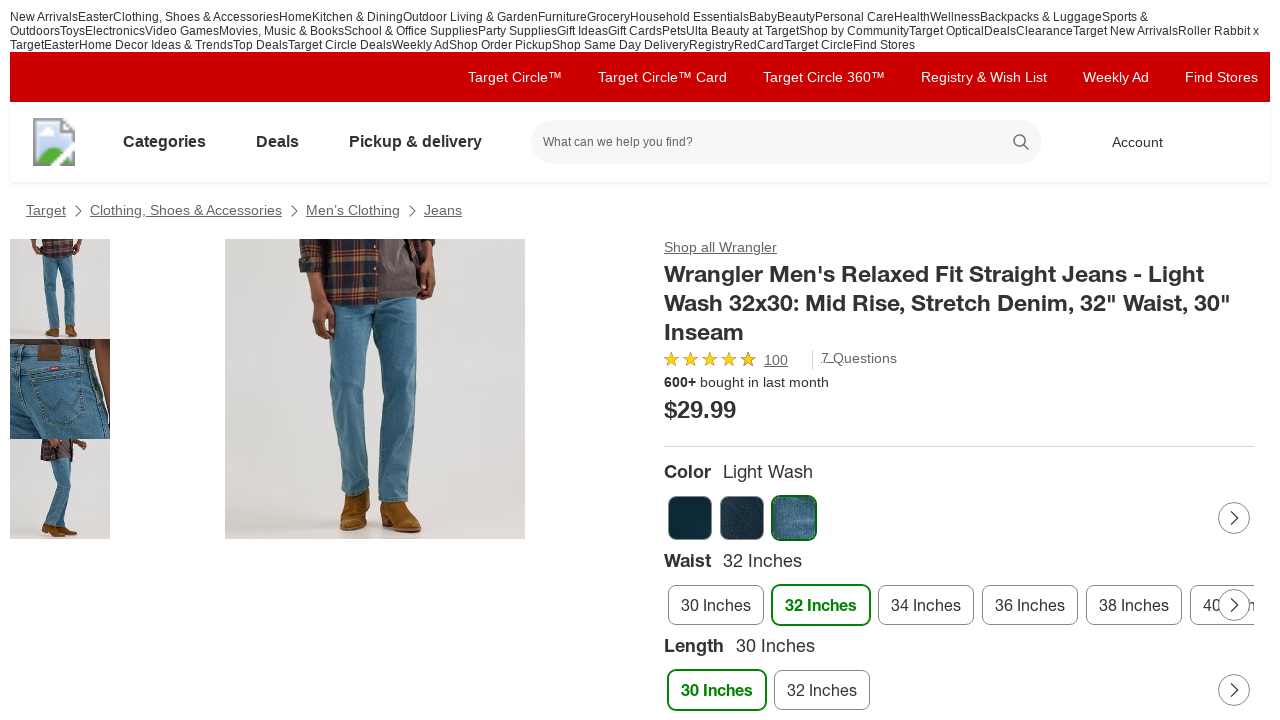

Verified selected color variation component is visible
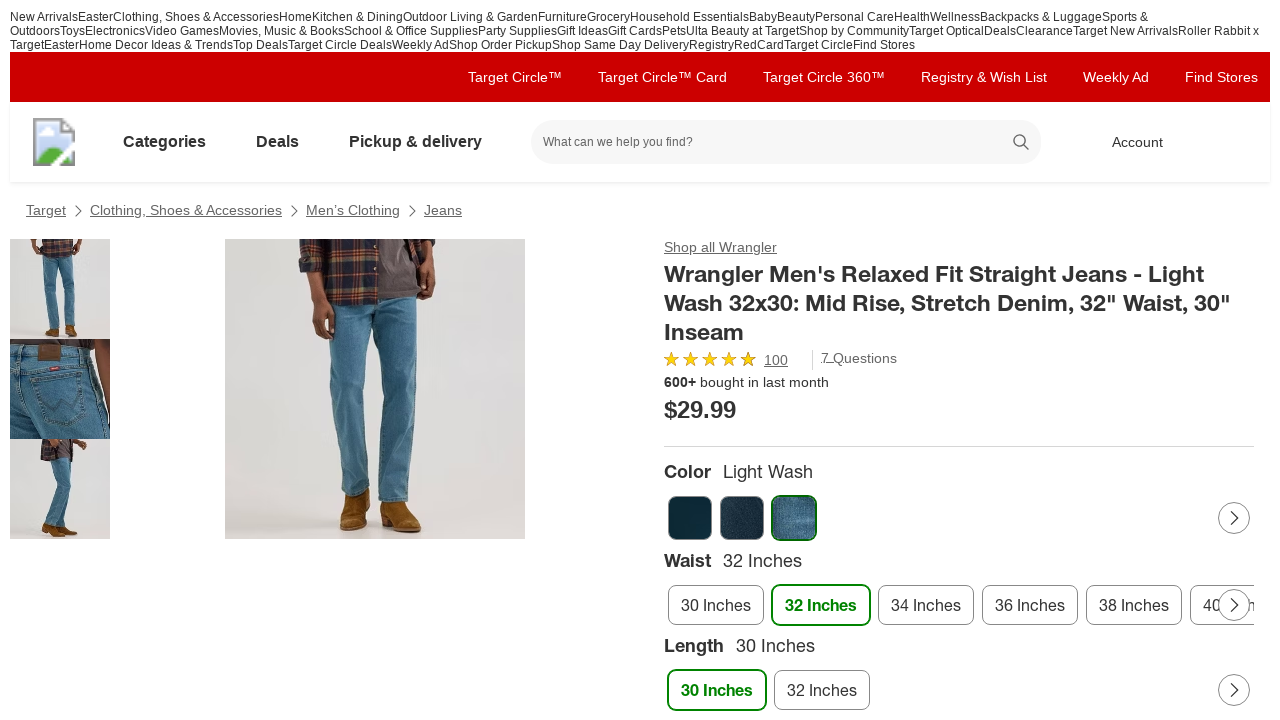

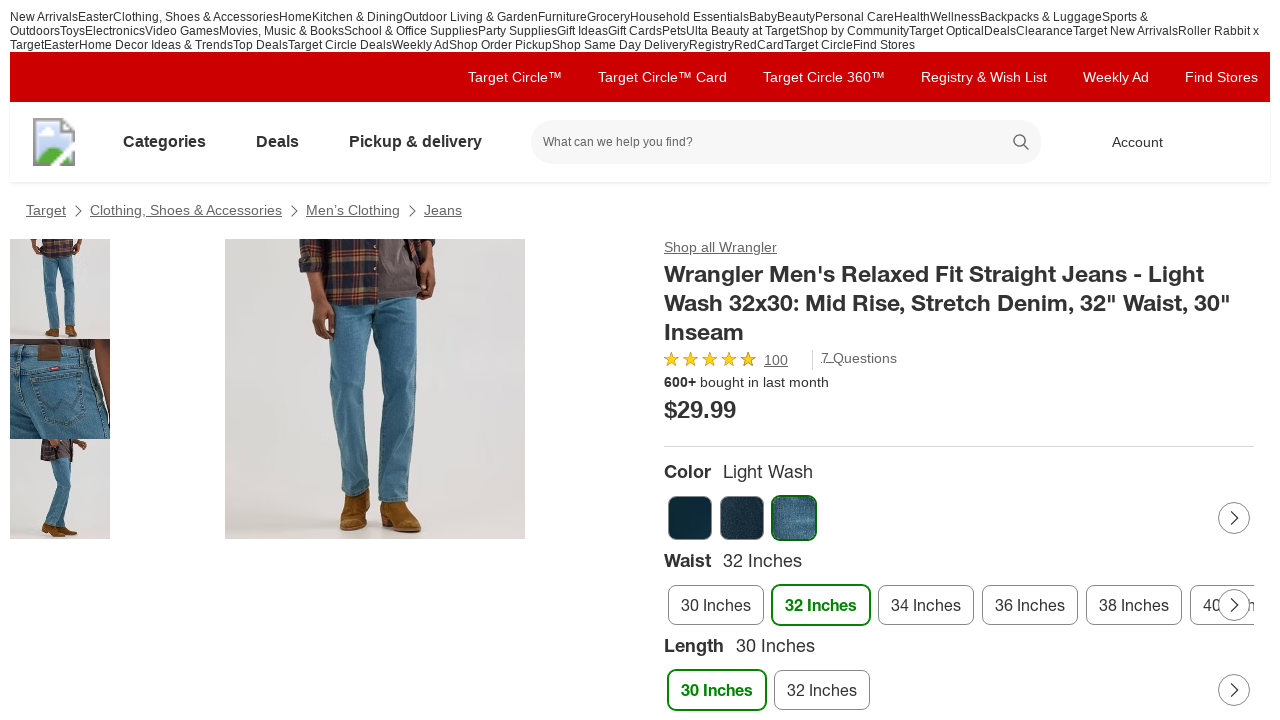